Tests filtering to display all items after applying other filters

Starting URL: https://demo.playwright.dev/todomvc

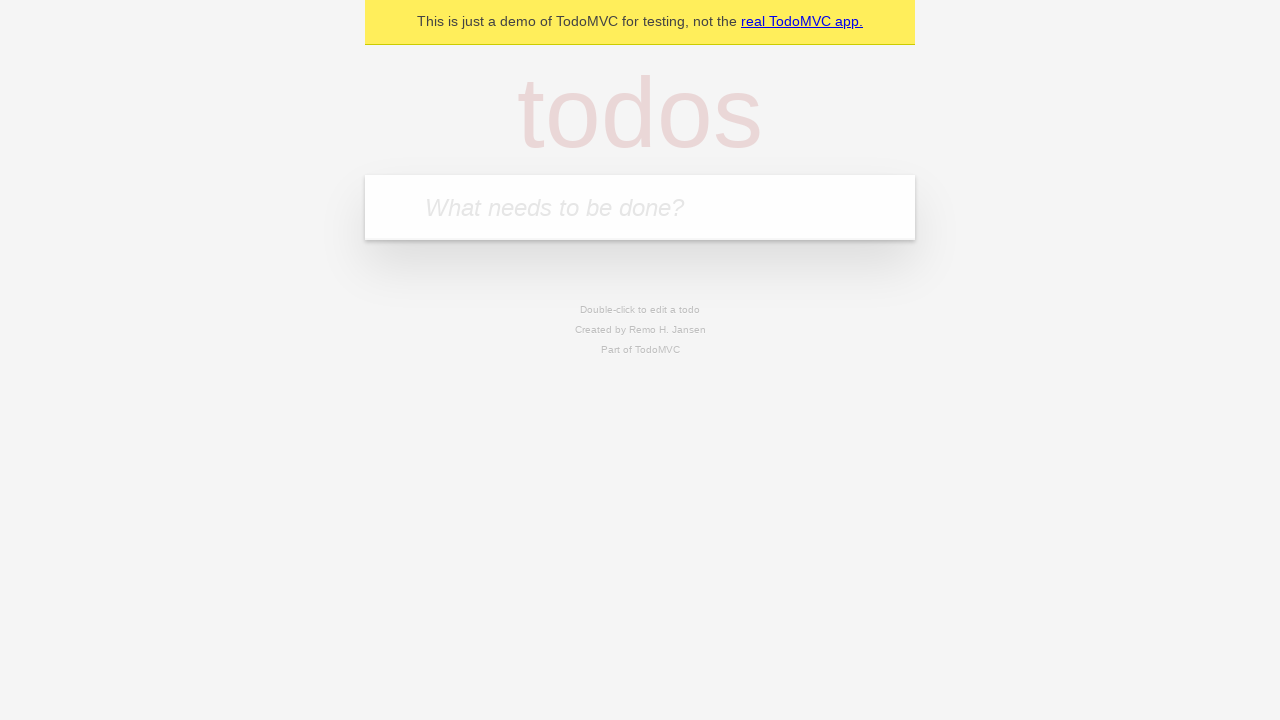

Filled todo input with 'buy some cheese' on internal:attr=[placeholder="What needs to be done?"i]
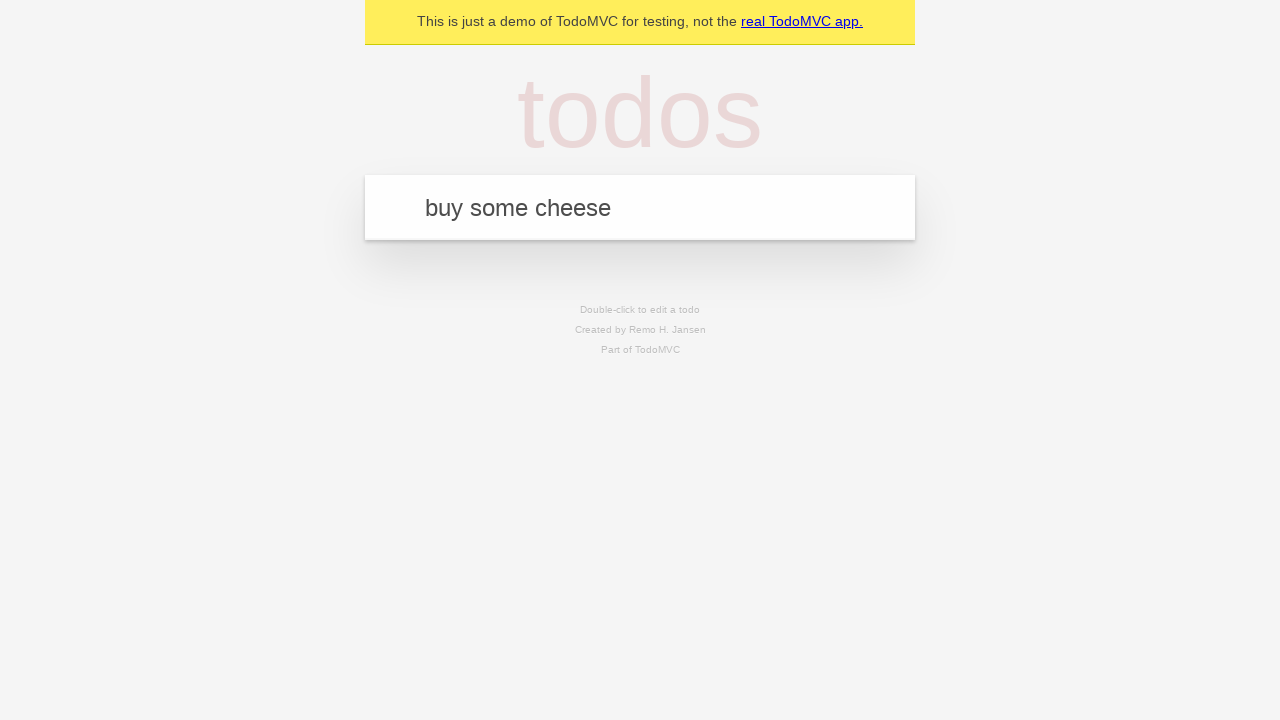

Pressed Enter to create todo 'buy some cheese' on internal:attr=[placeholder="What needs to be done?"i]
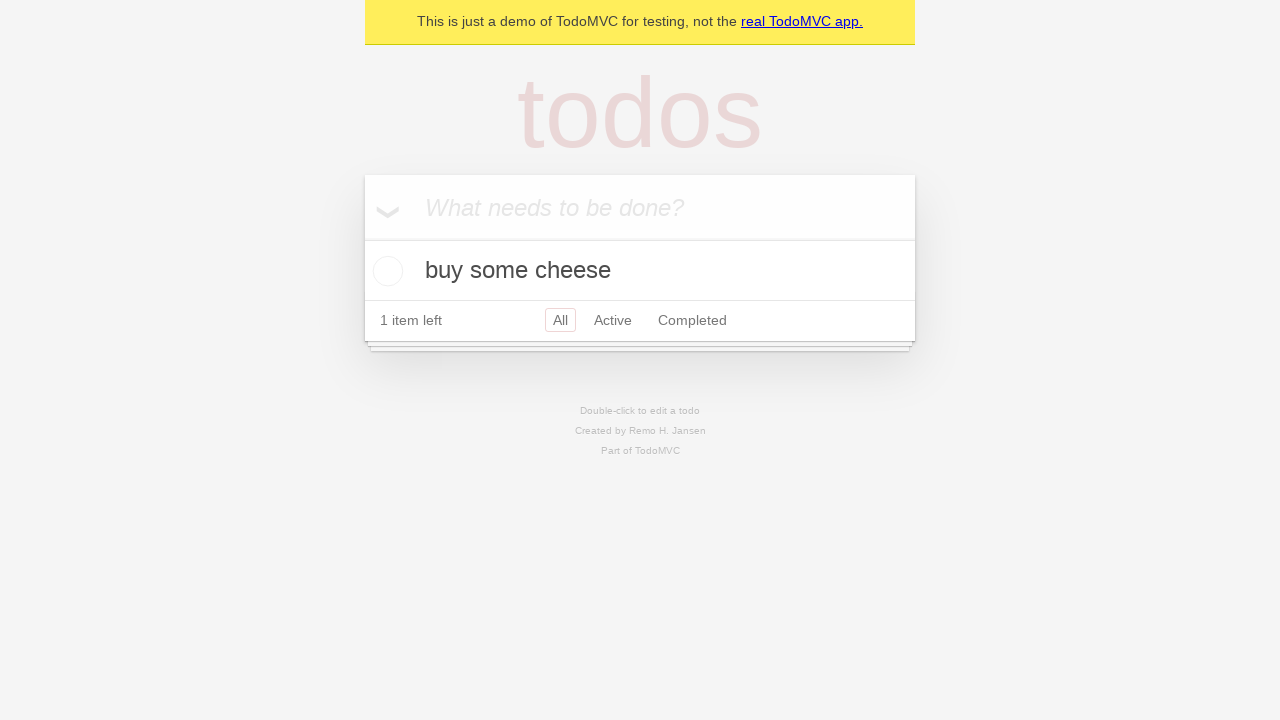

Filled todo input with 'feed the cat' on internal:attr=[placeholder="What needs to be done?"i]
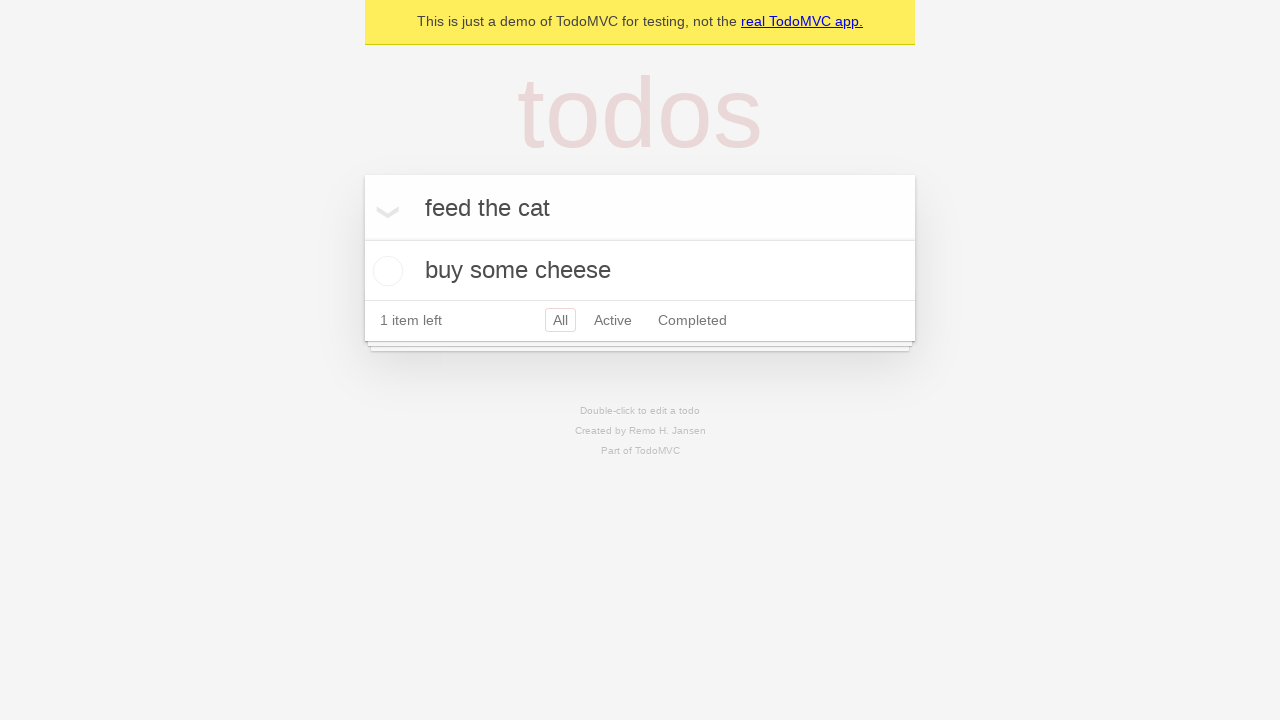

Pressed Enter to create todo 'feed the cat' on internal:attr=[placeholder="What needs to be done?"i]
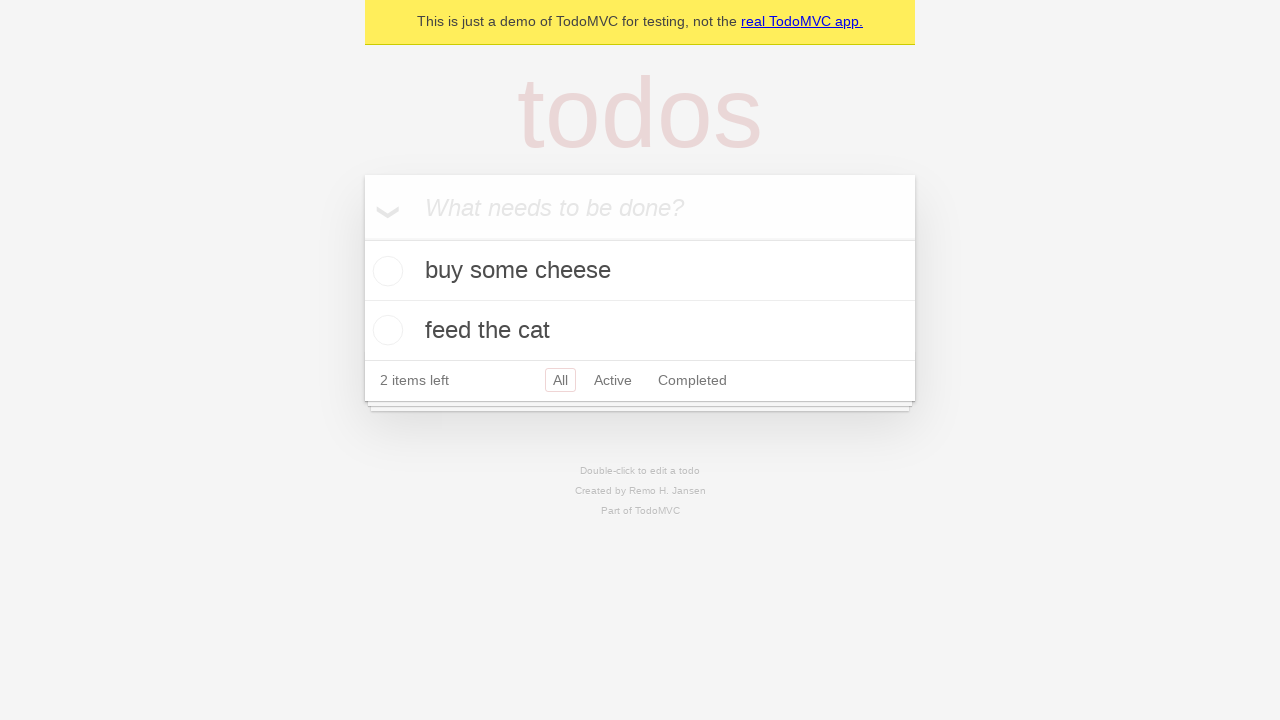

Filled todo input with 'book a doctors appointment' on internal:attr=[placeholder="What needs to be done?"i]
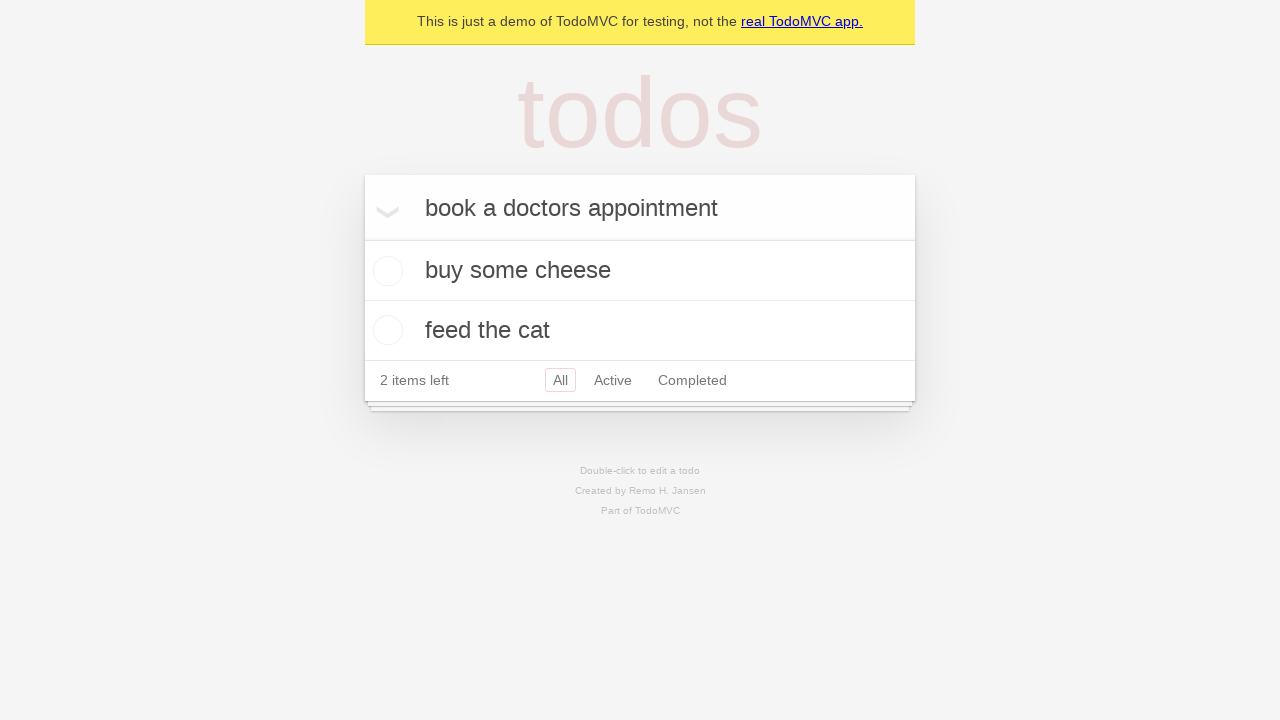

Pressed Enter to create todo 'book a doctors appointment' on internal:attr=[placeholder="What needs to be done?"i]
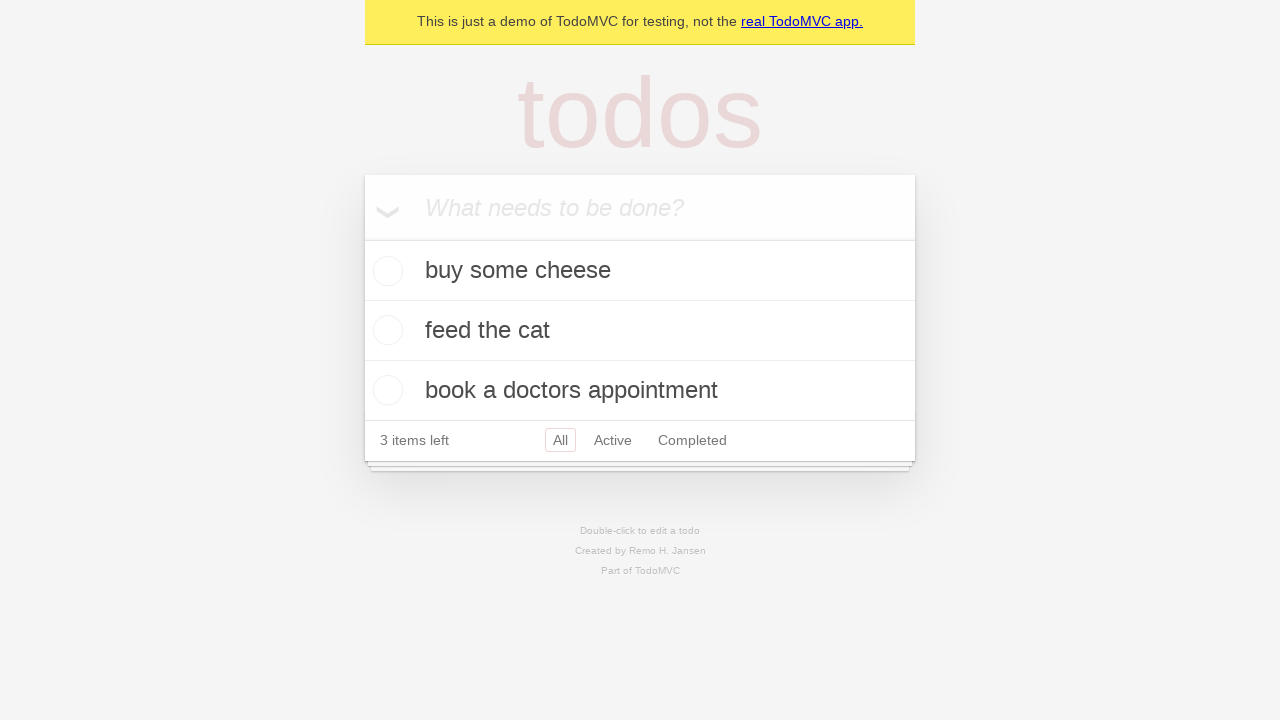

Waited for todo items to be created and visible
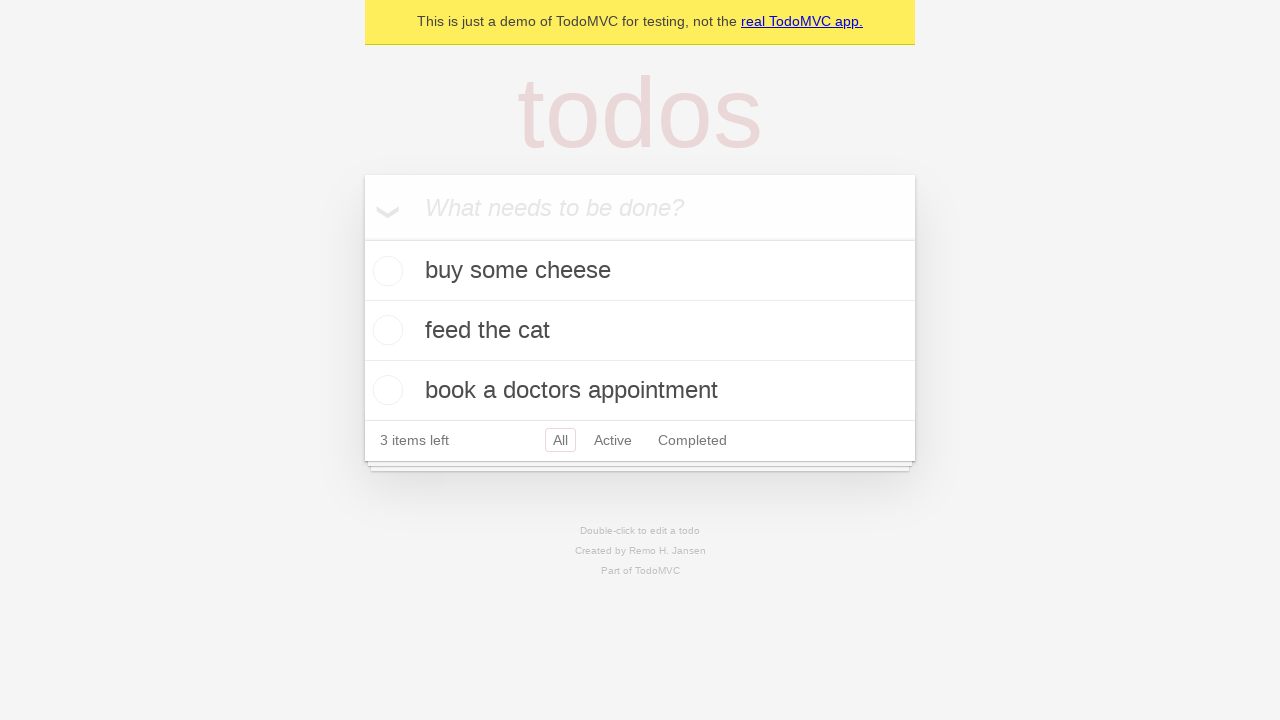

Checked the second todo item as completed at (385, 330) on internal:testid=[data-testid="todo-item"s] >> nth=1 >> internal:role=checkbox
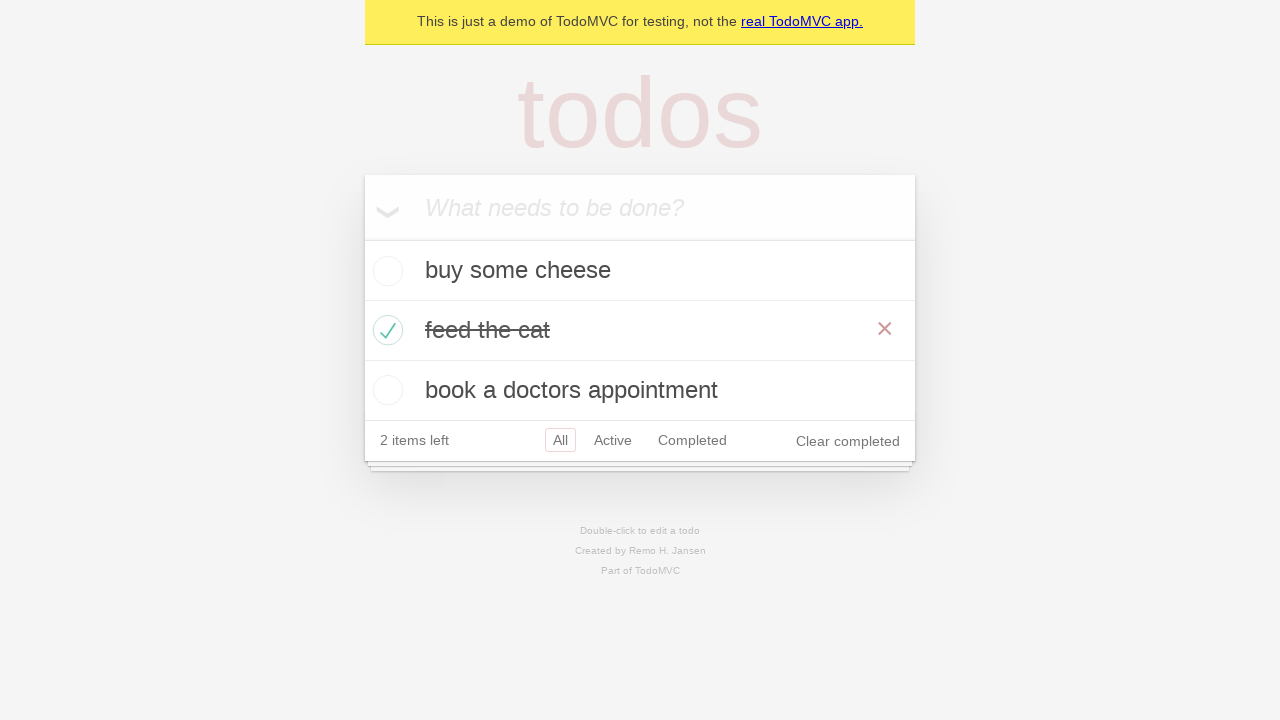

Clicked 'Active' filter to show active todos only at (613, 440) on internal:role=link[name="Active"i]
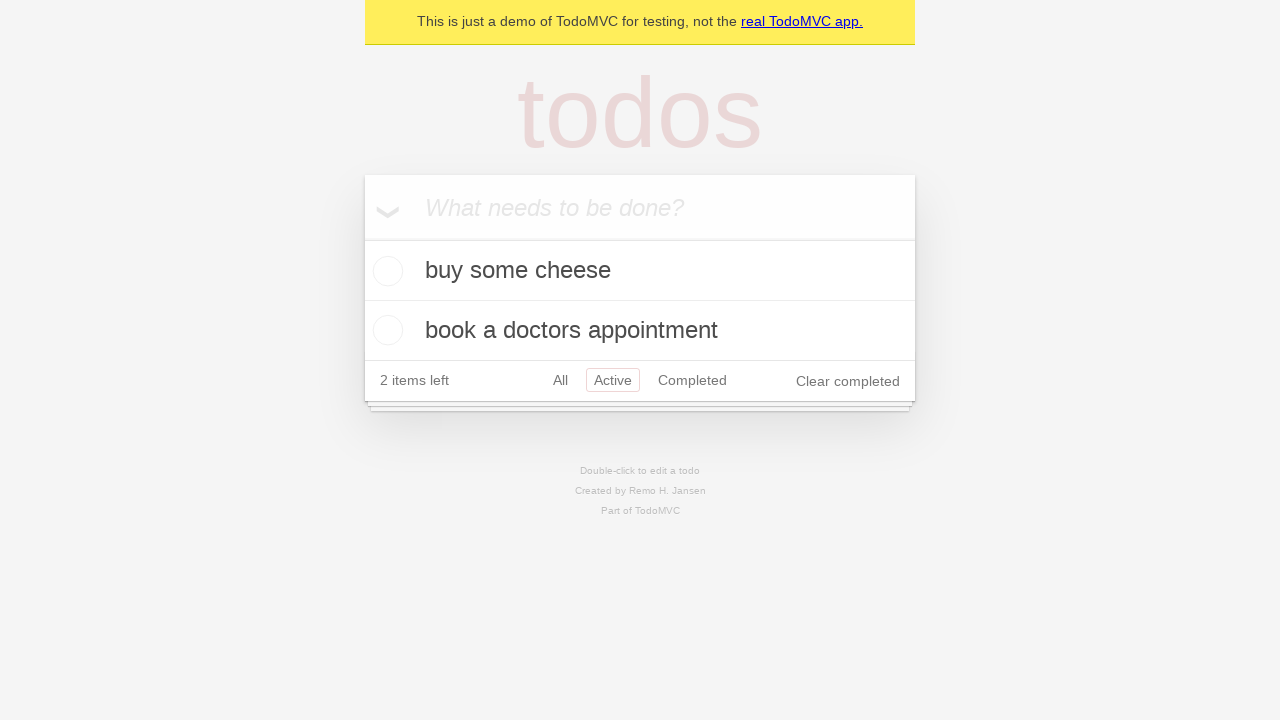

Clicked 'Completed' filter to show completed todos only at (692, 380) on internal:role=link[name="Completed"i]
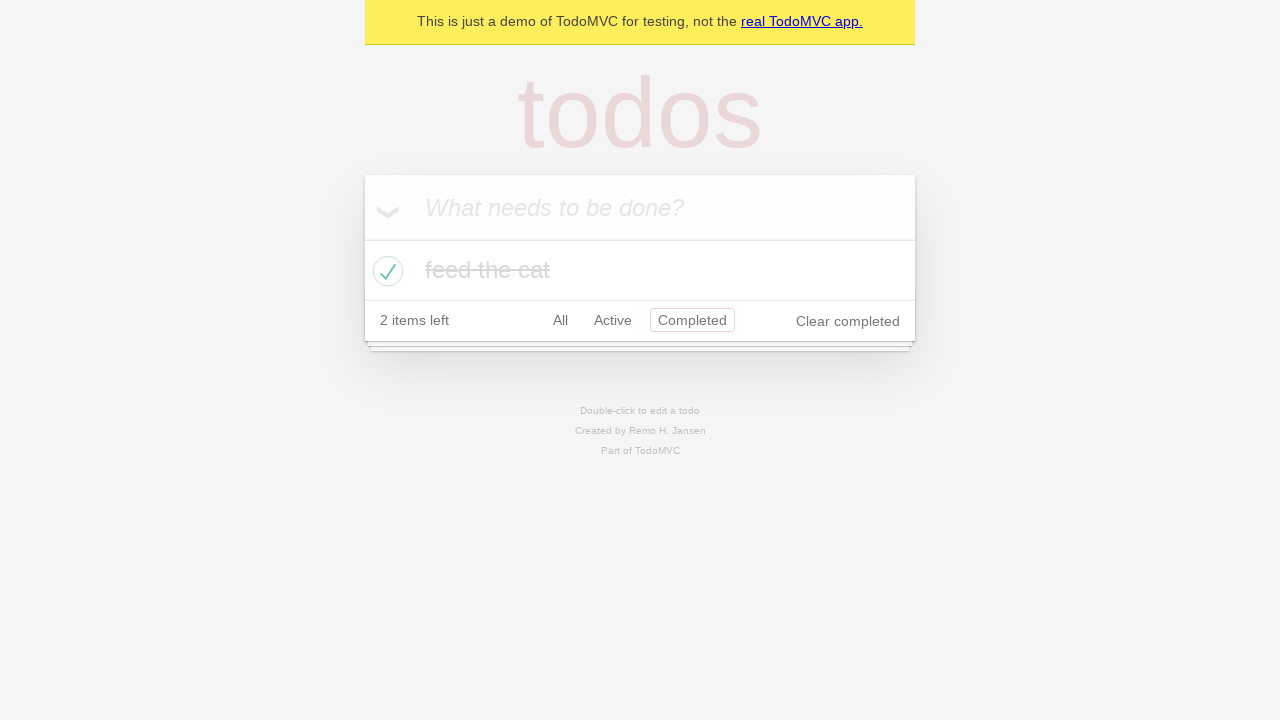

Clicked 'All' filter to display all items after applying other filters at (560, 320) on internal:role=link[name="All"i]
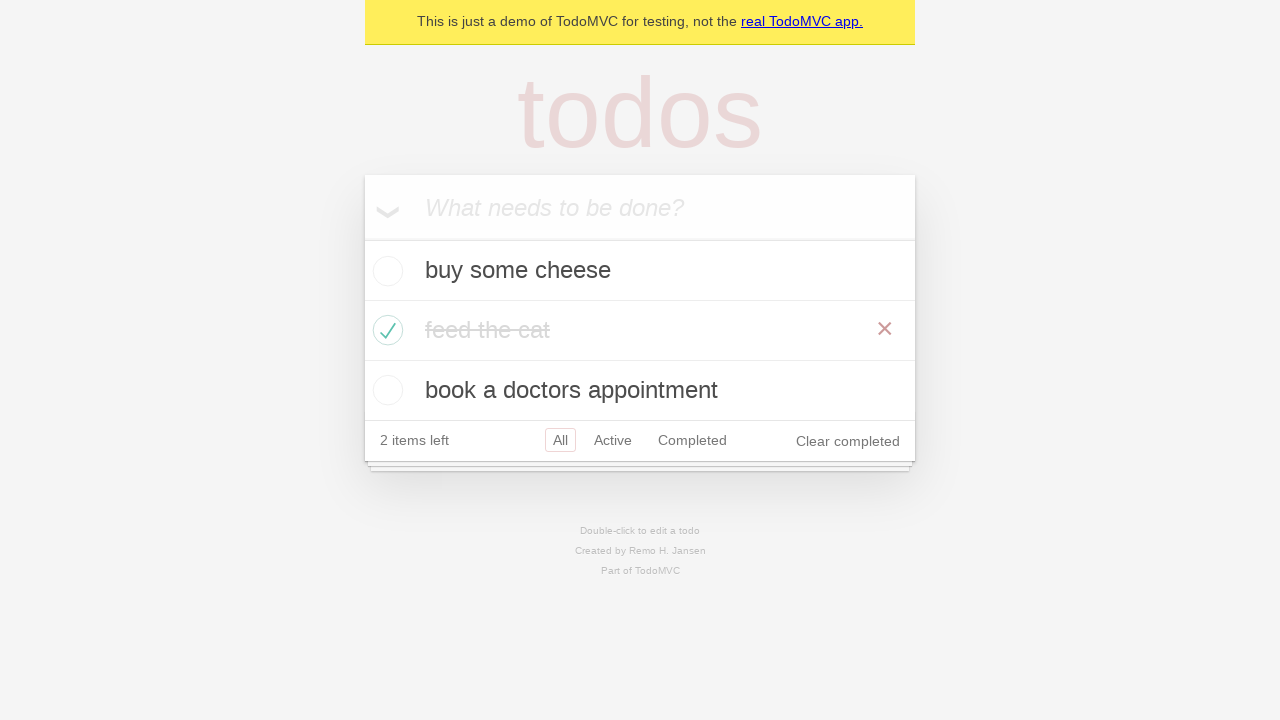

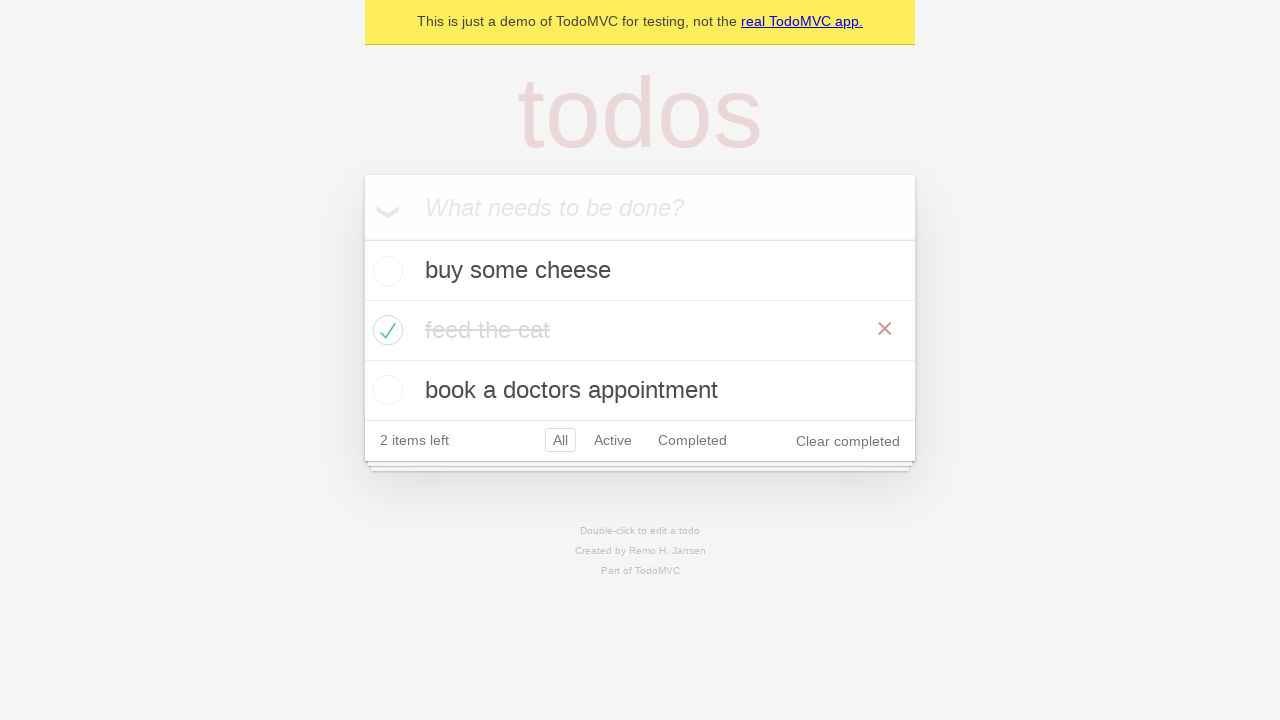